Navigates to the actiTime website homepage and verifies the page loads by retrieving the page title

Starting URL: https://www.actitime.com/

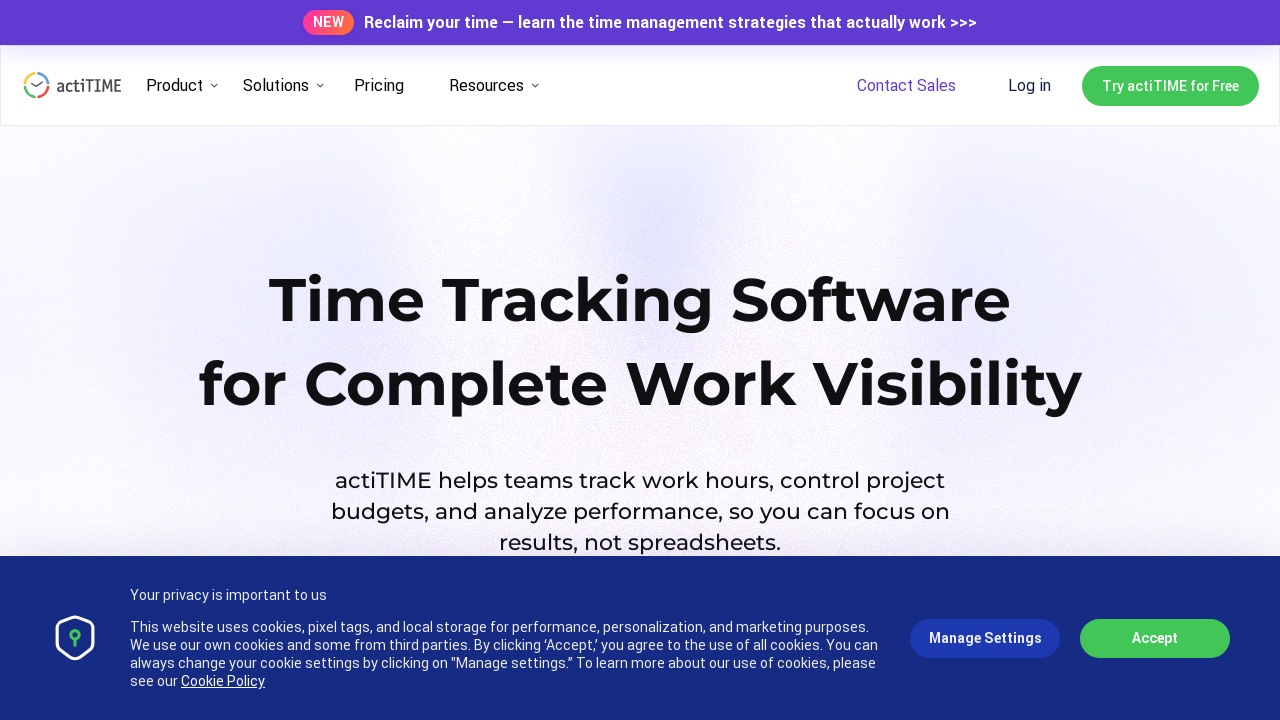

Navigated to actiTime homepage at https://www.actitime.com/
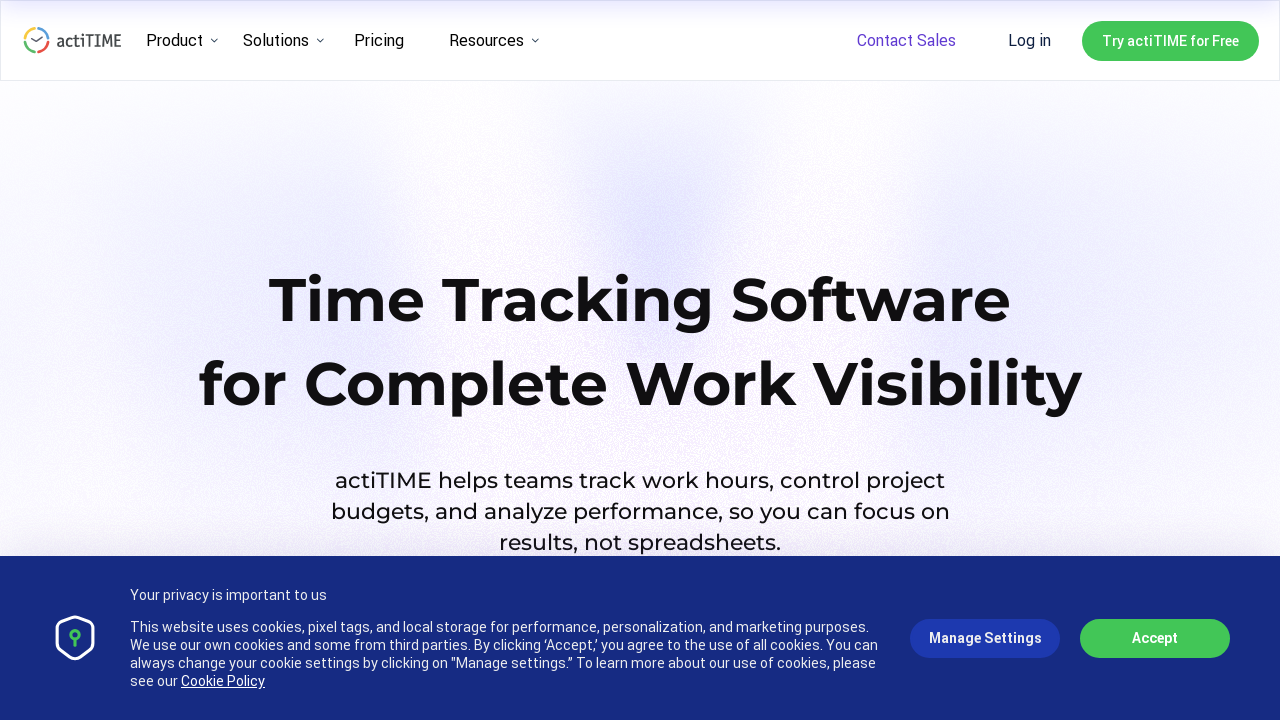

Page fully loaded - domcontentloaded state reached
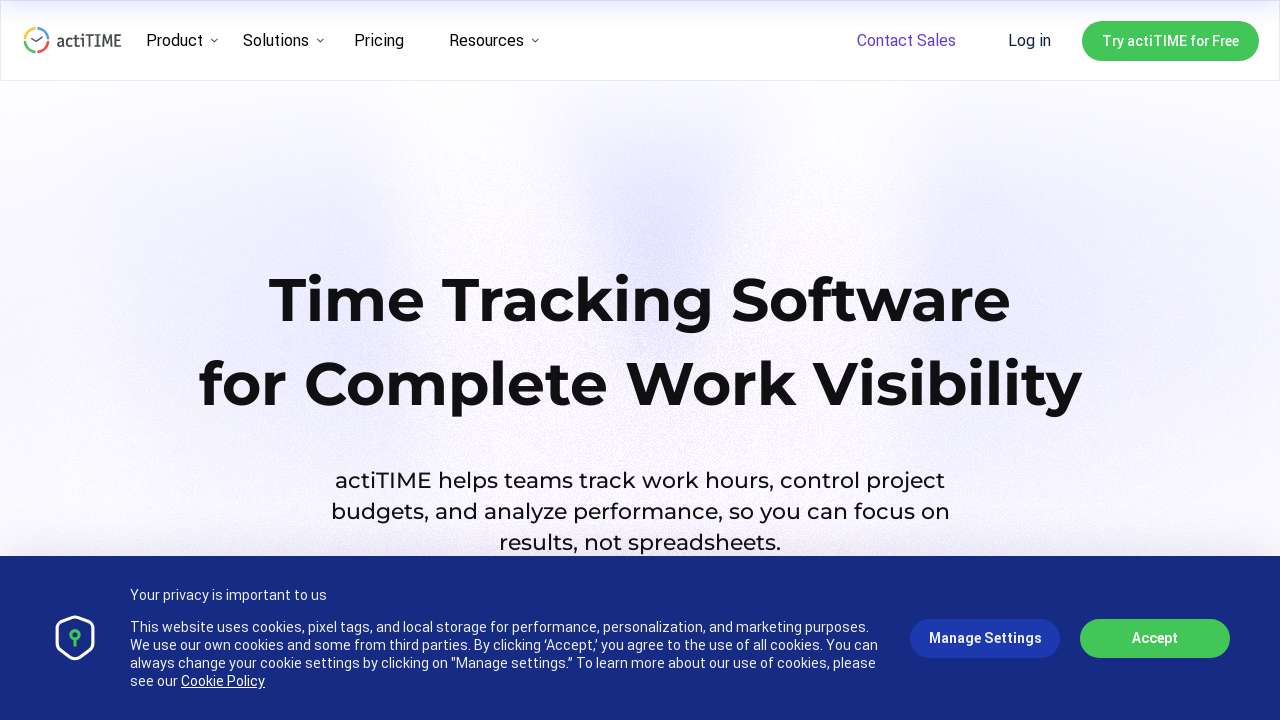

Retrieved page title: 'Time Tracking Software for Clear, Profitable Projects'
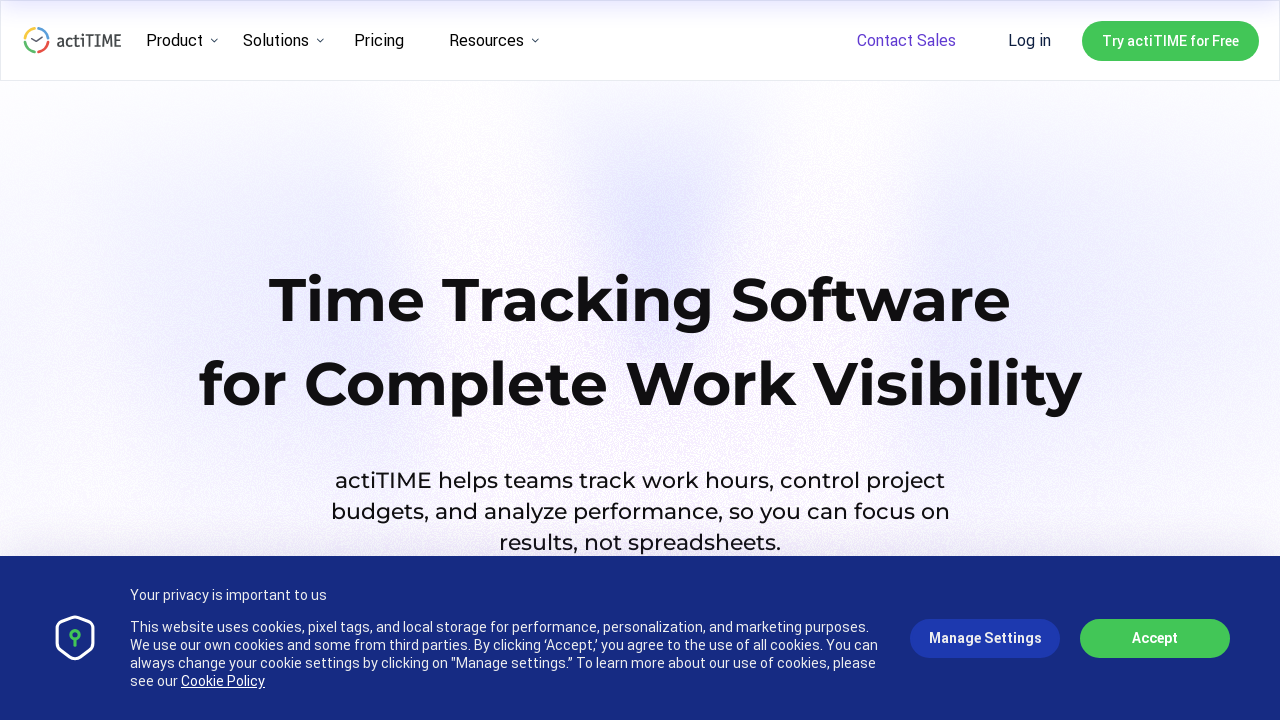

Verified page title is present and not empty
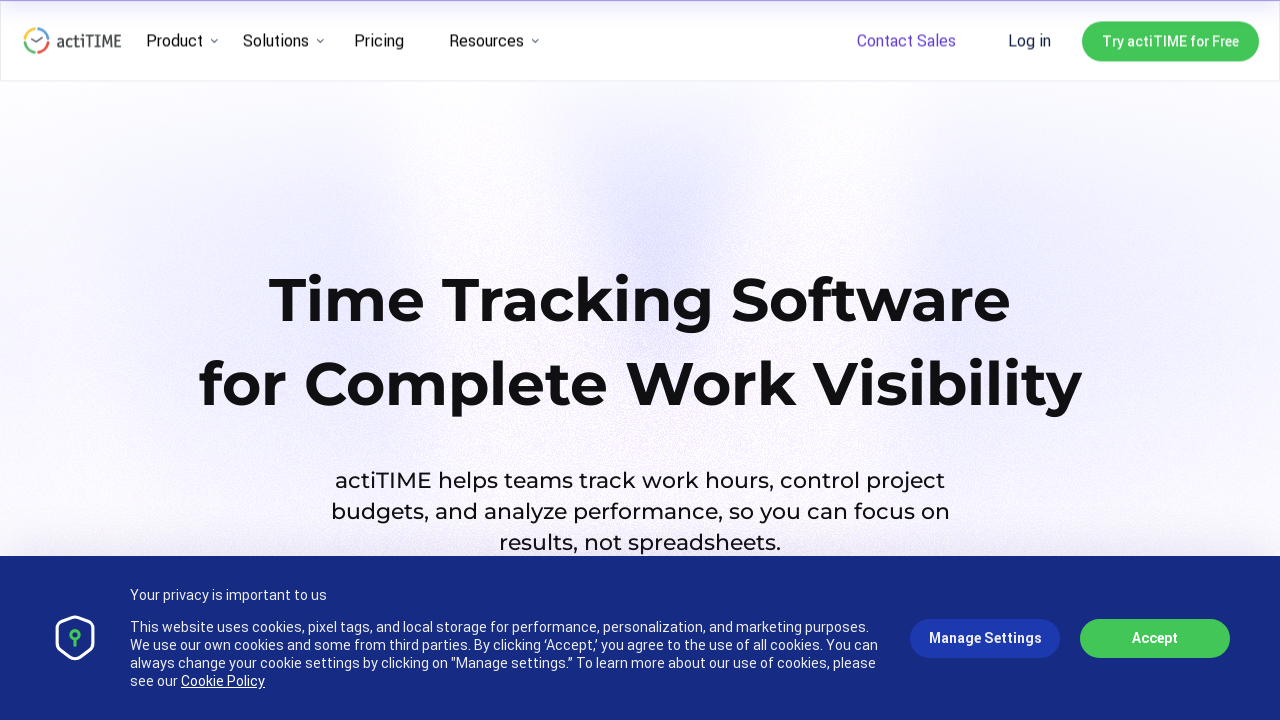

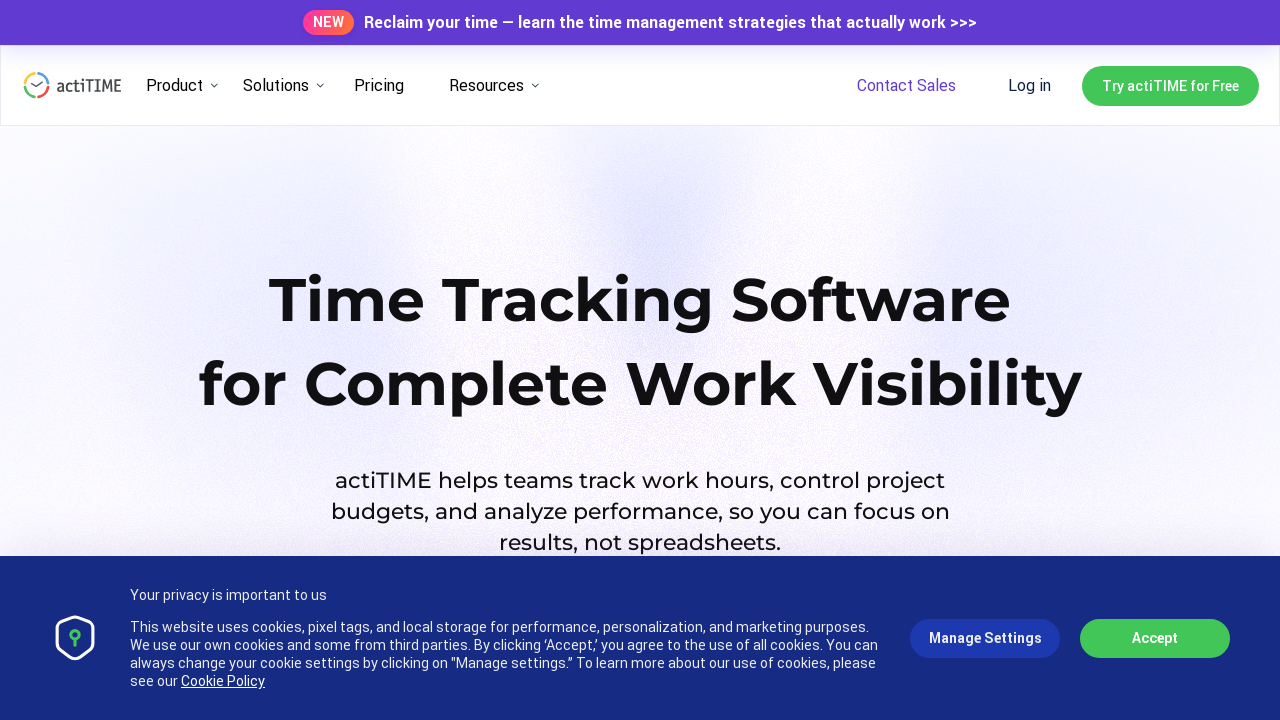